Navigates to an automation practice page, scrolls down the page, and verifies that a data table is present and accessible on the page.

Starting URL: https://www.rahulshettyacademy.com/AutomationPractice/

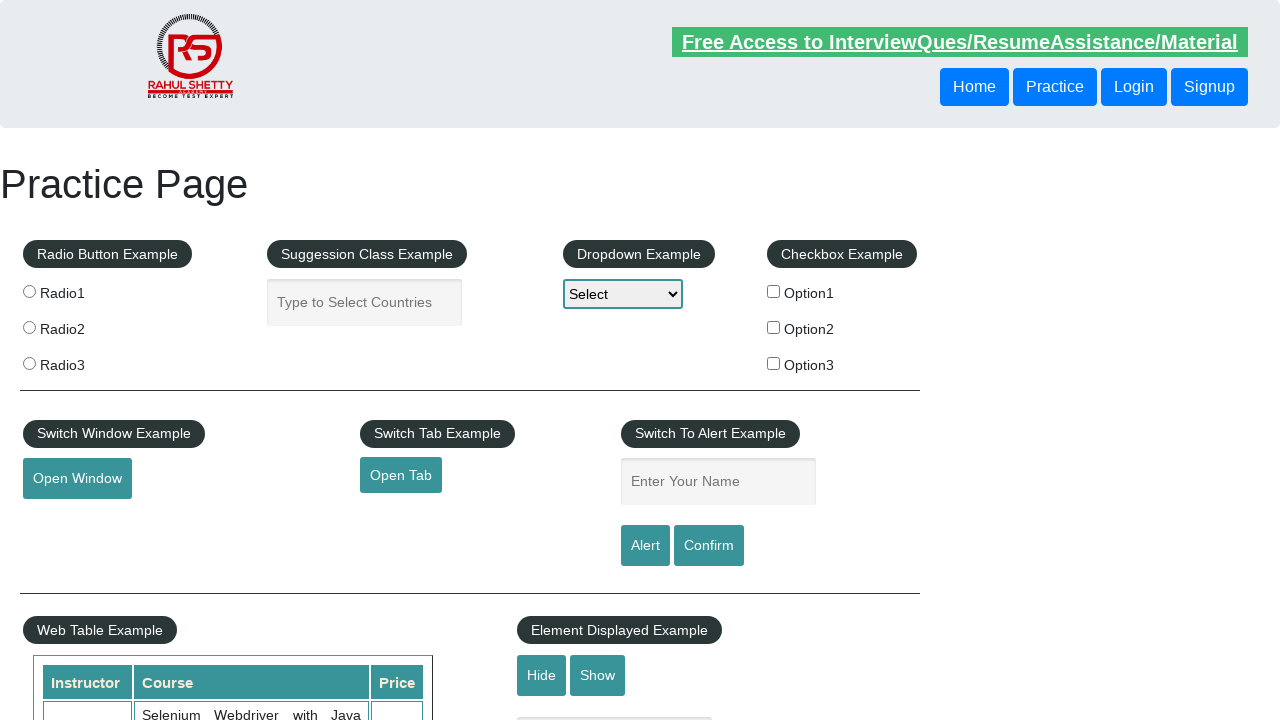

Navigated to Rahul Shetty Academy automation practice page
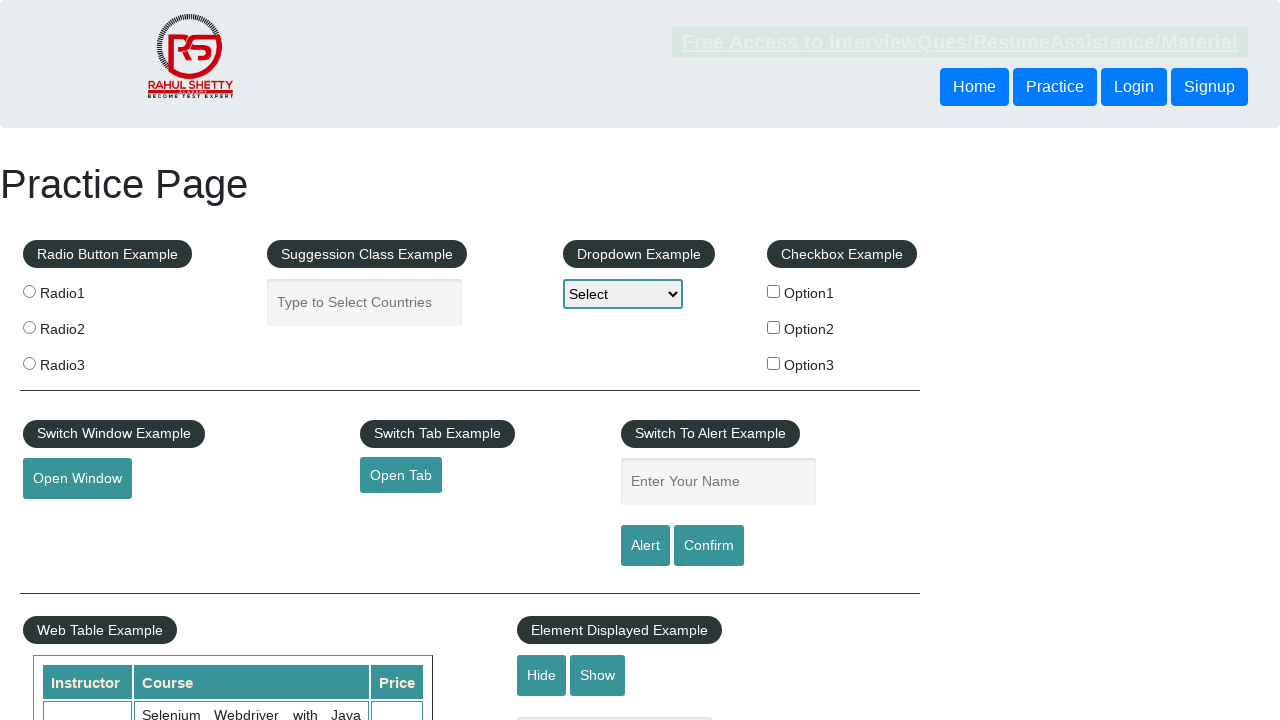

Scrolled down the page by 500 pixels
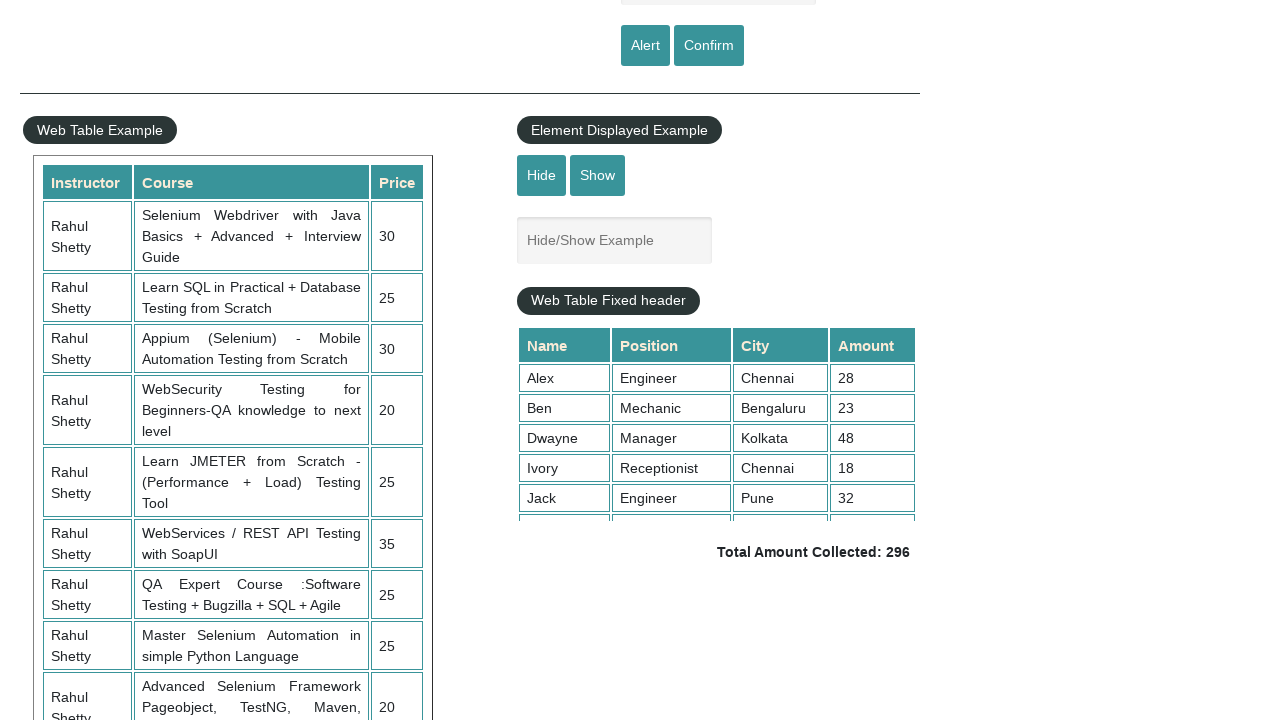

Data table with class 'table-display' became visible
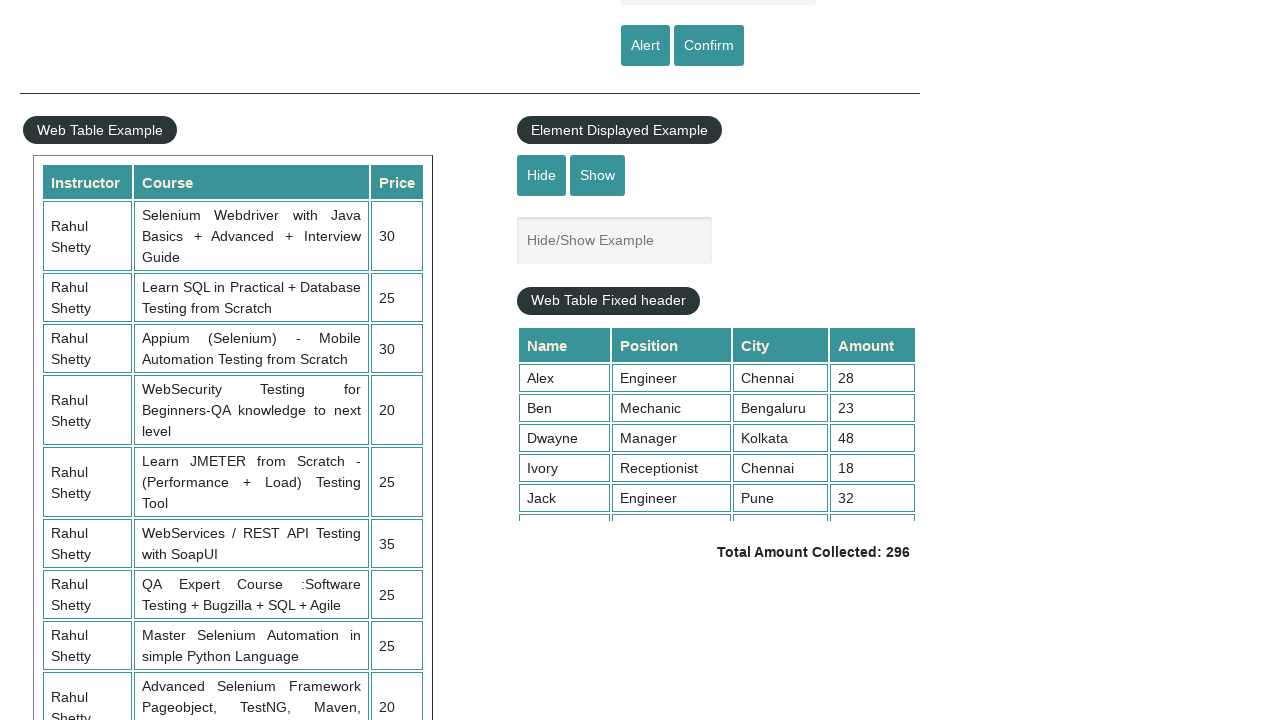

Located the data table element
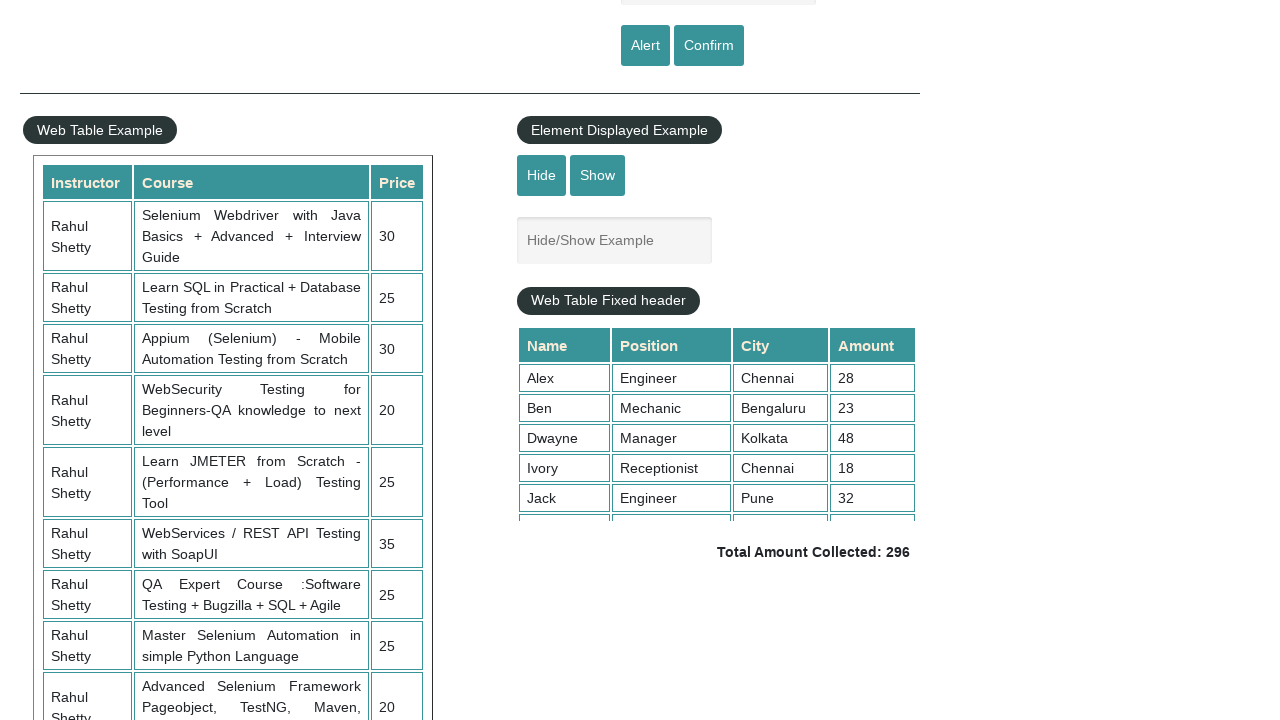

Located all table rows
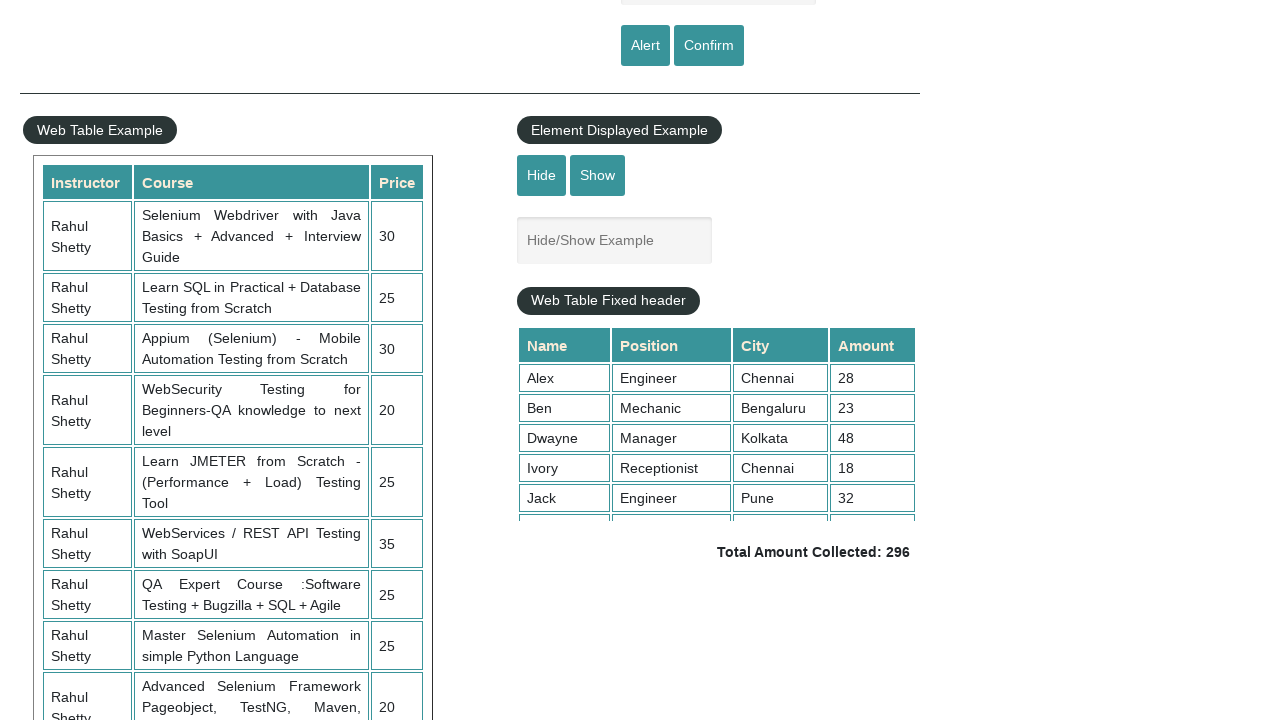

First table row is ready
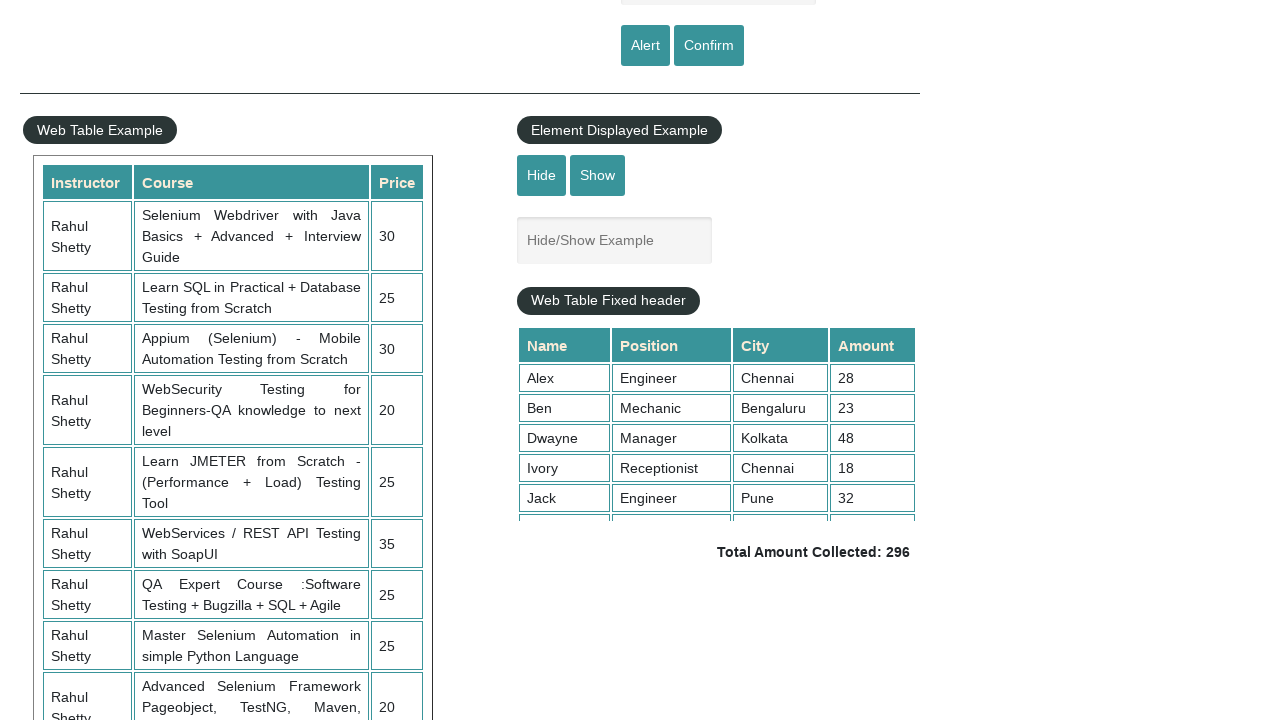

Located the third table row (index 2)
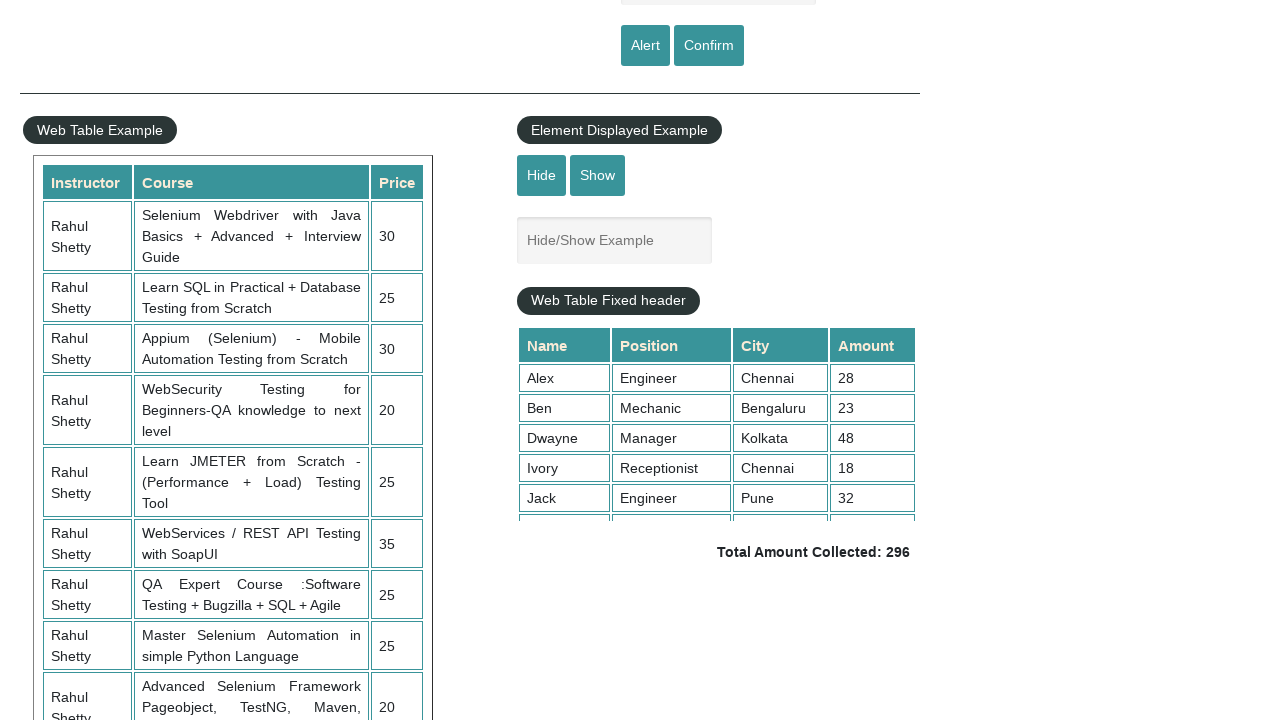

Third table row is ready and accessible
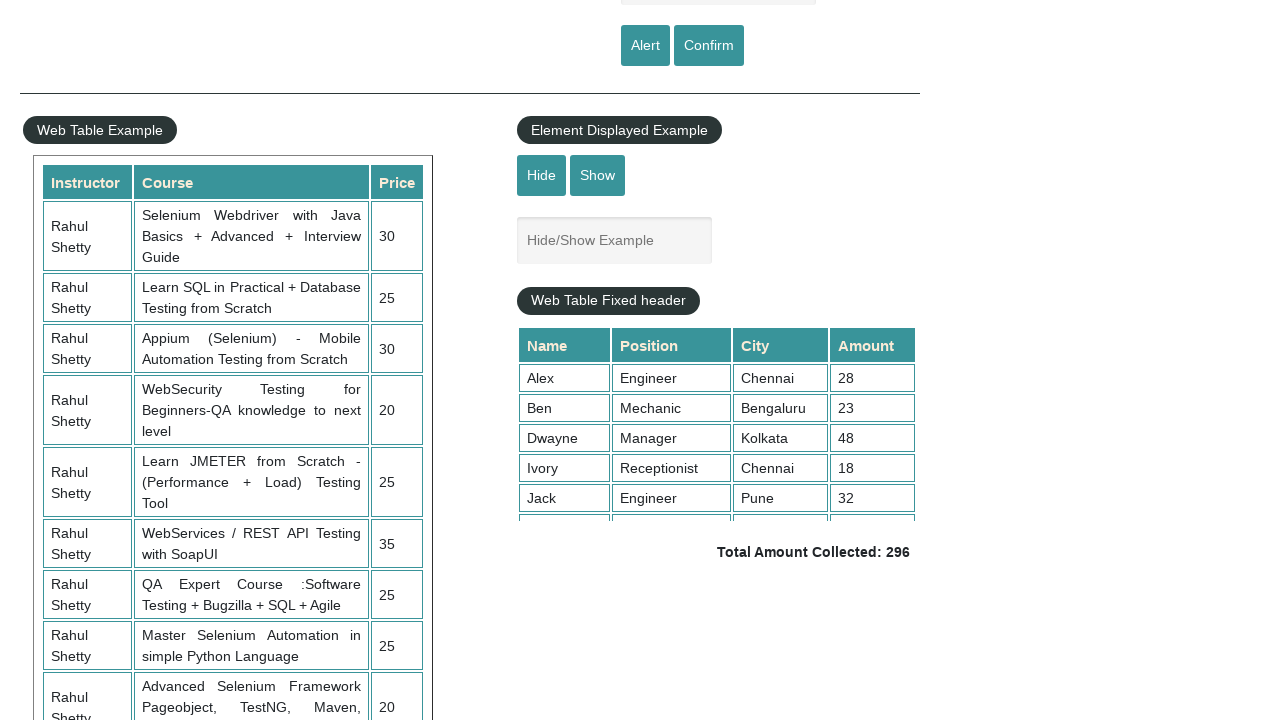

Located all cells in the third table row
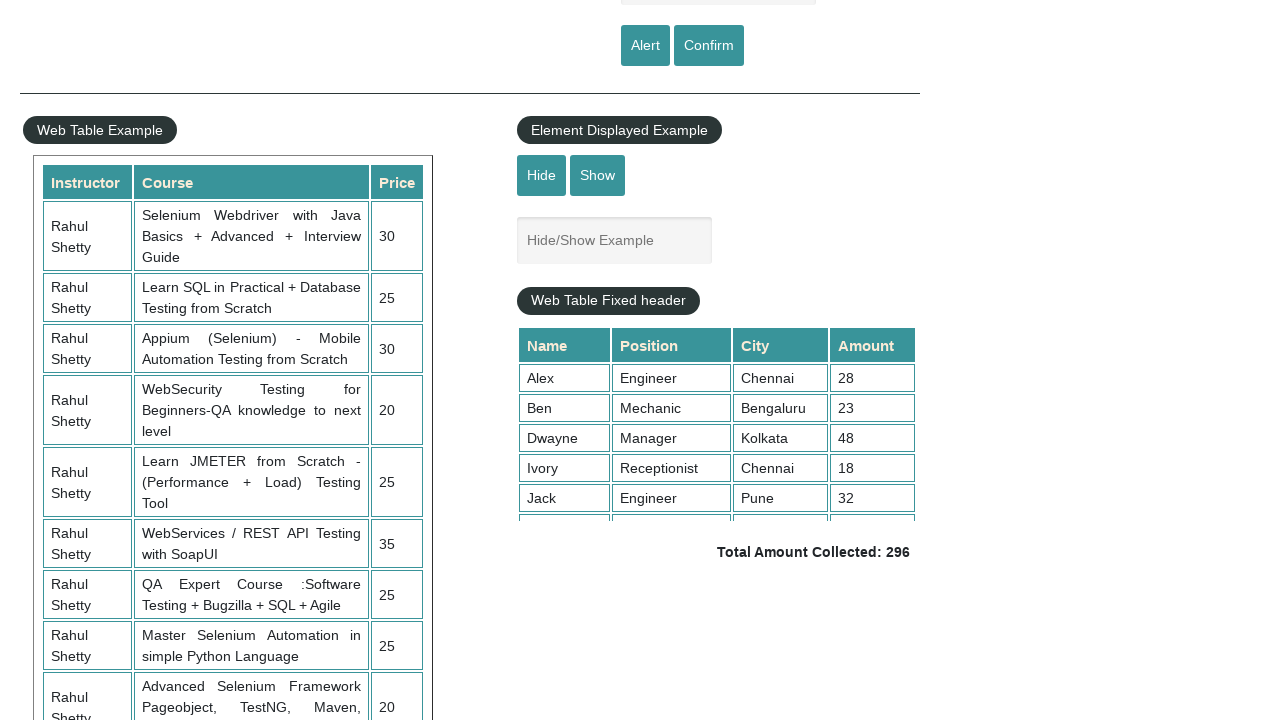

First cell in the third table row is ready
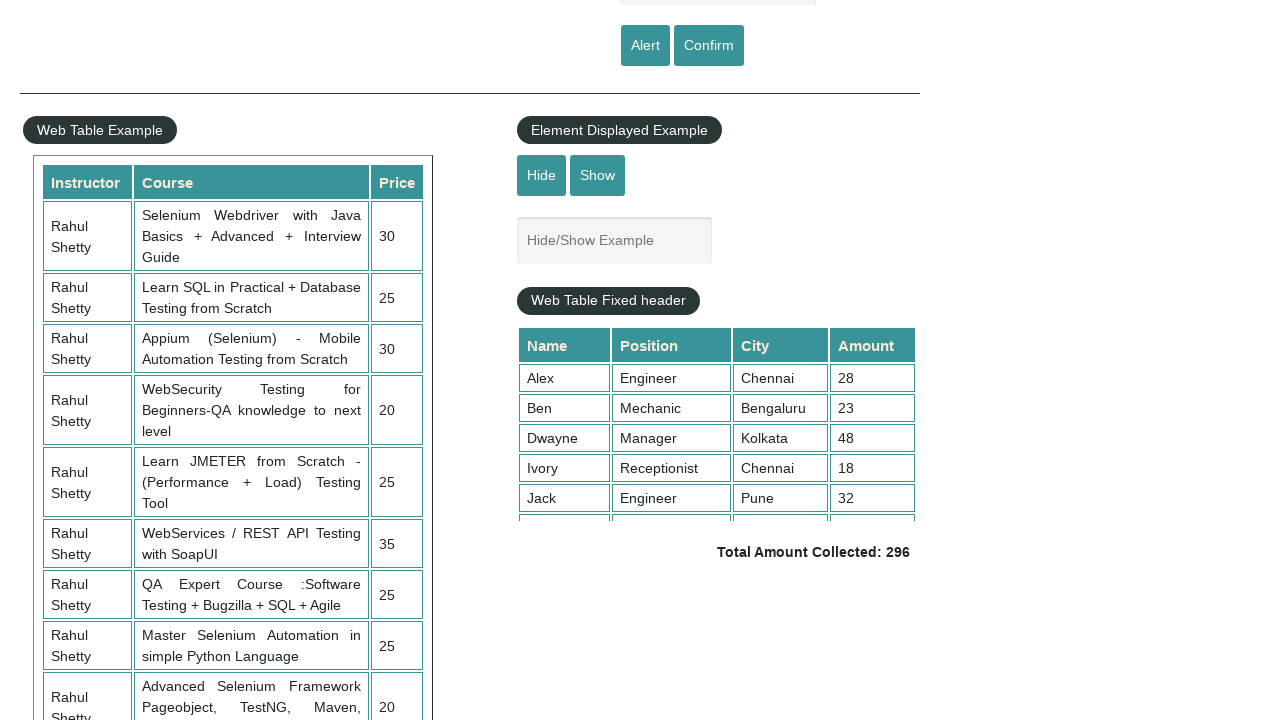

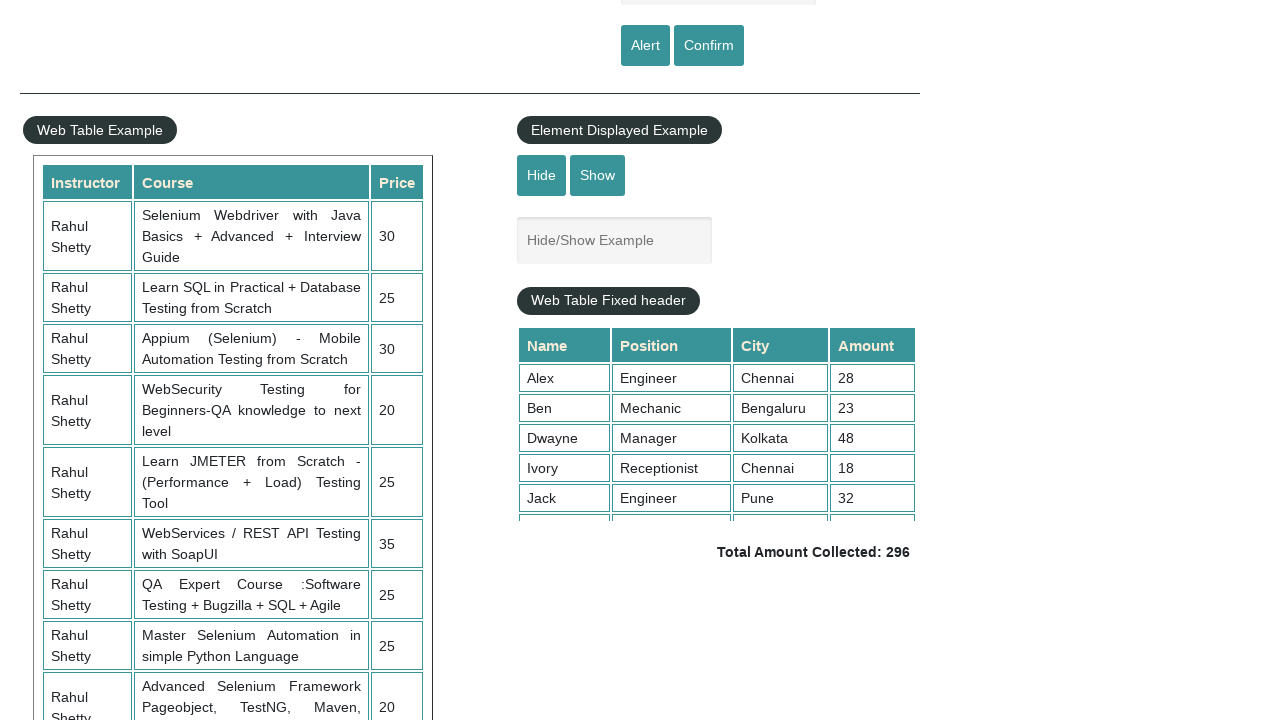